Tests browser window handling by clicking a link that opens a new window, switching to the child window, and then switching back to the parent window.

Starting URL: https://opensource-demo.orangehrmlive.com/web/index.php/auth/login

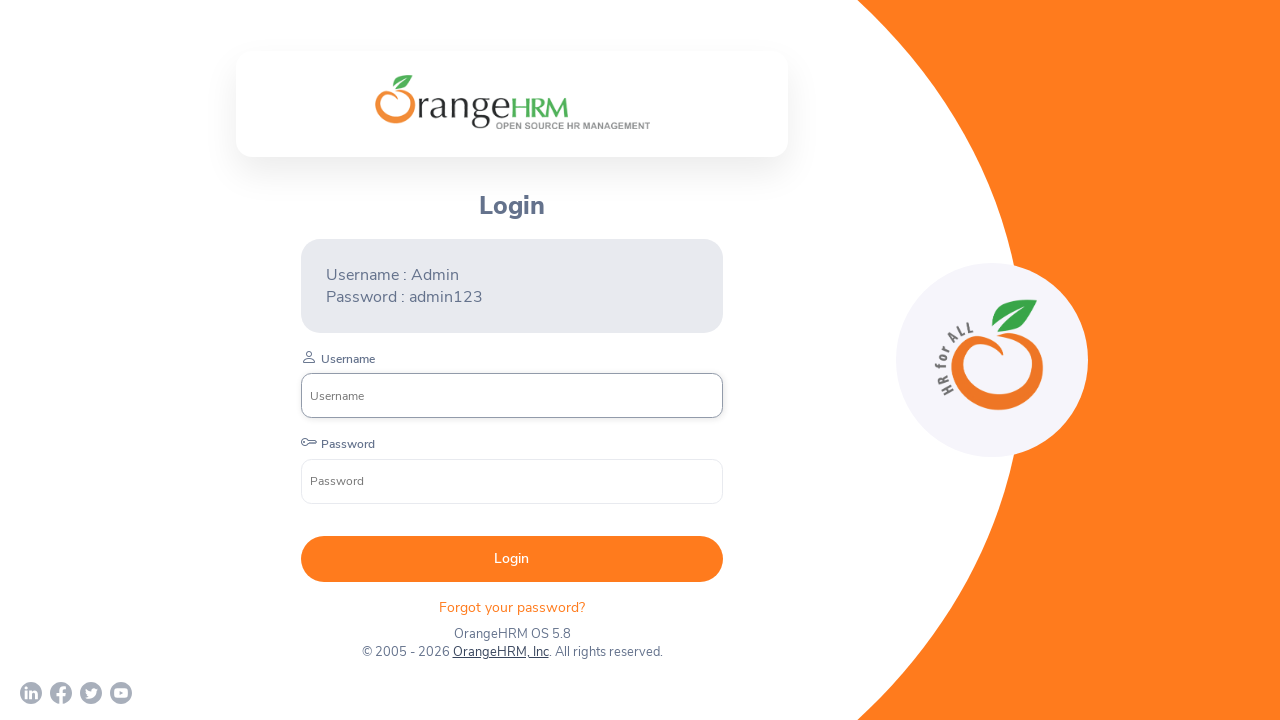

Clicked OrangeHRM, Inc link to open new window at (500, 652) on xpath=//a[contains(text(),'OrangeHRM, Inc')]
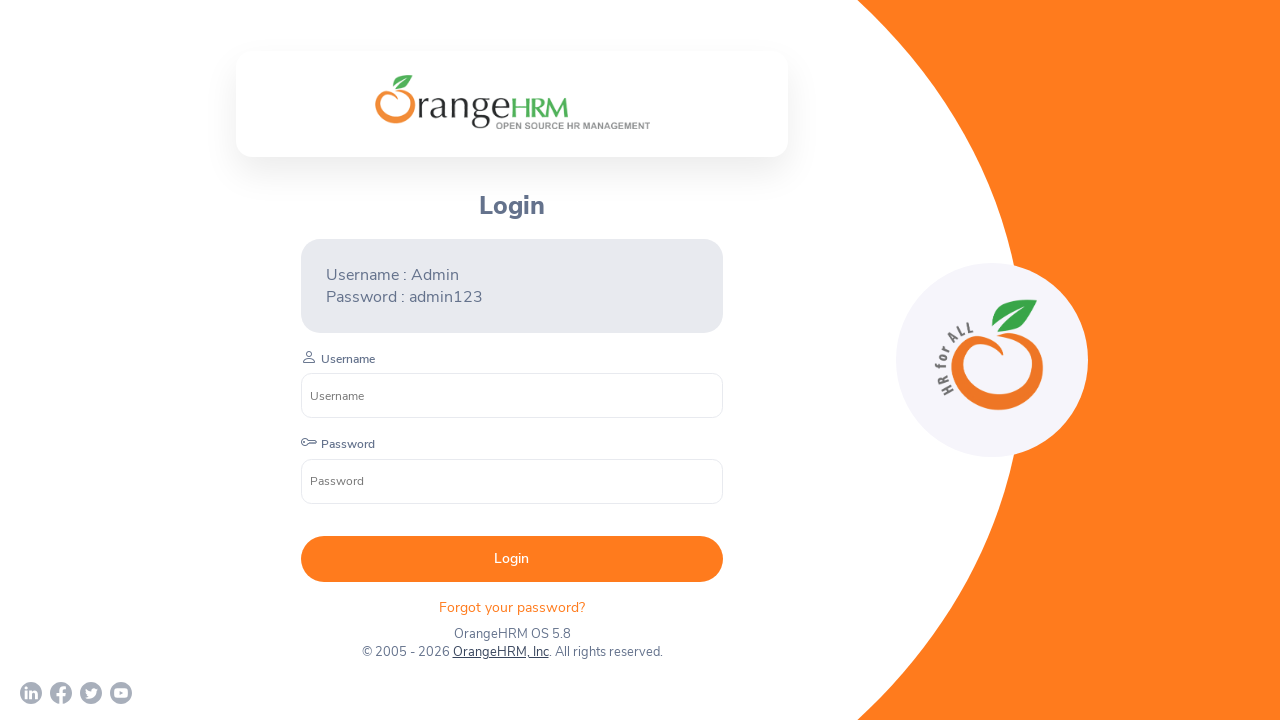

New child window opened successfully
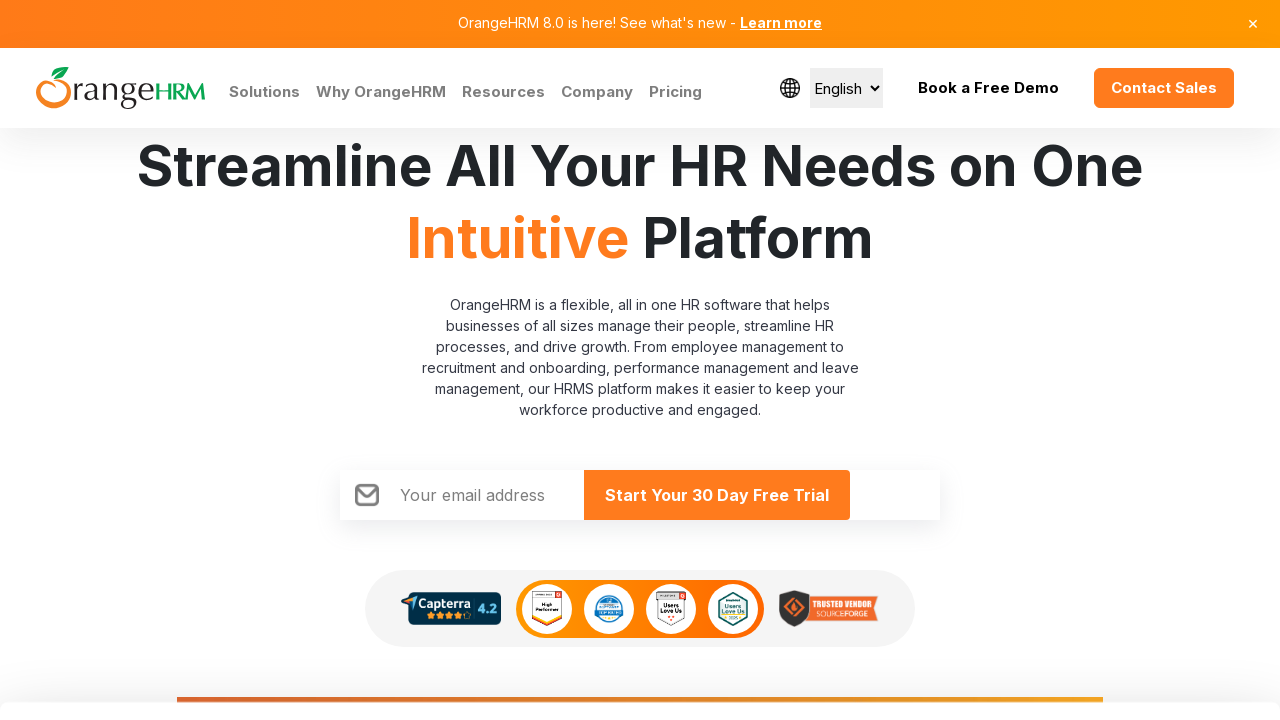

Child window page loaded completely
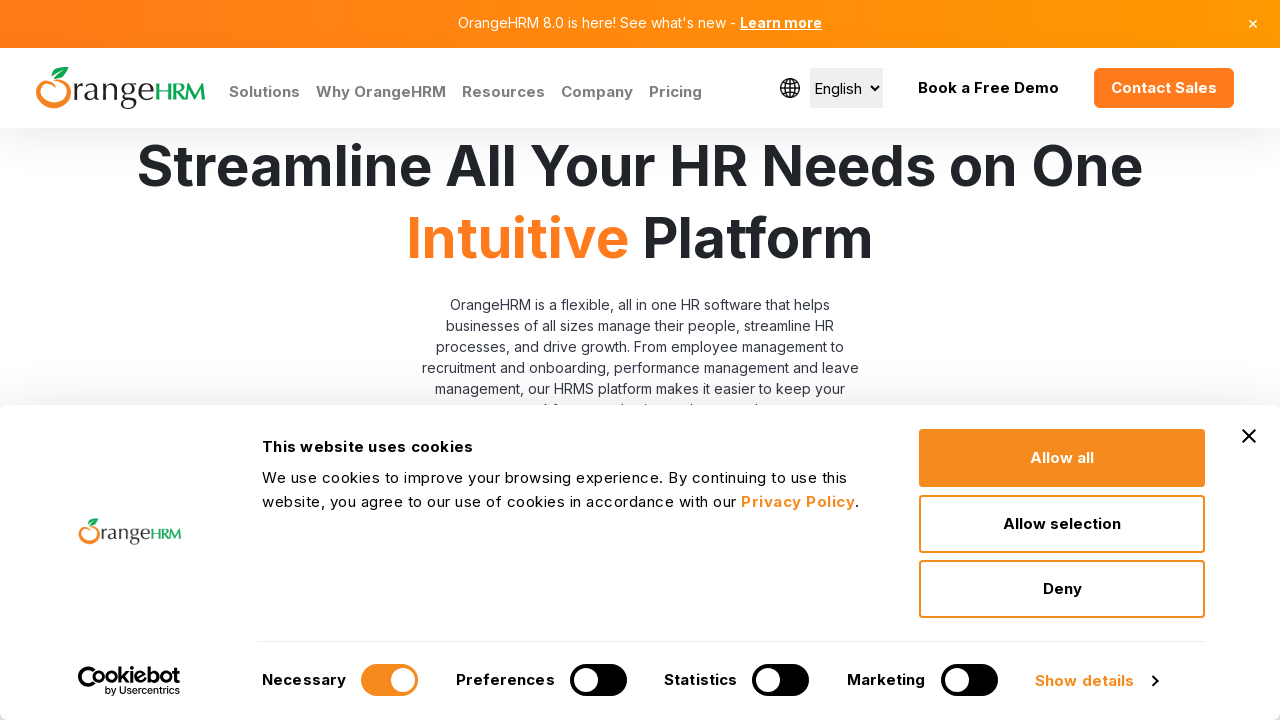

Child window URL: https://www.orangehrm.com/
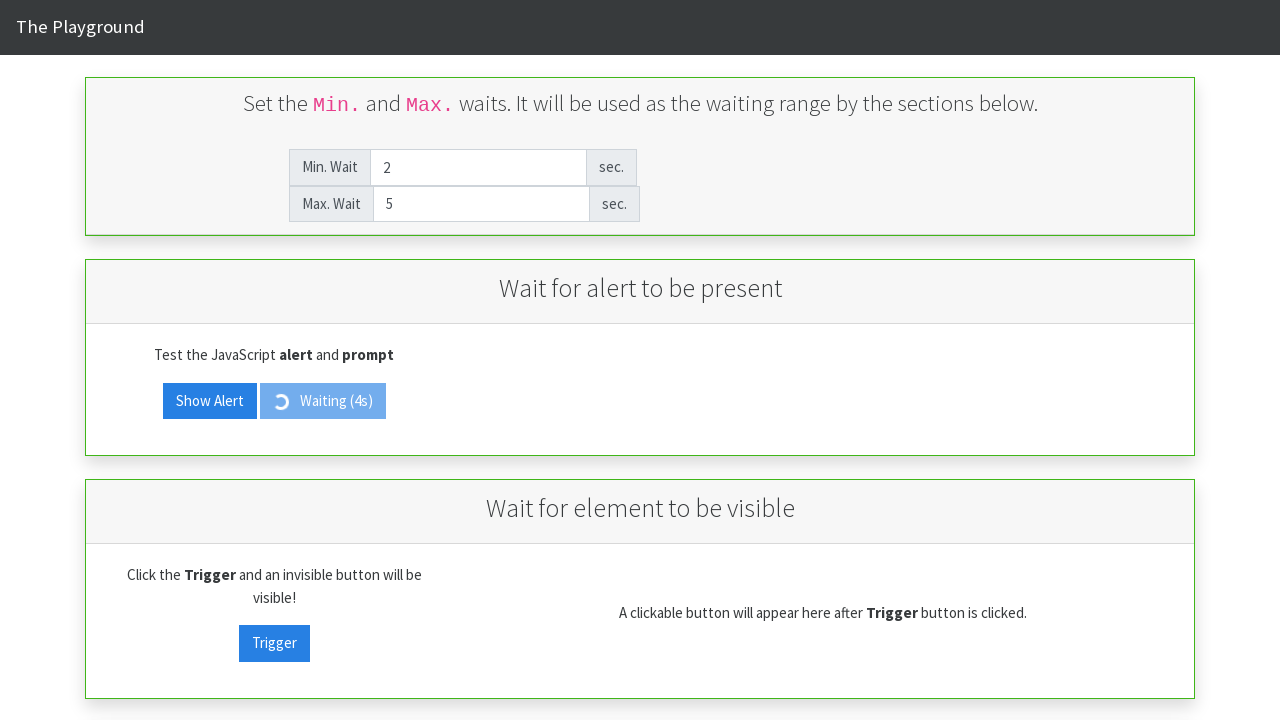

Switched back to original parent window
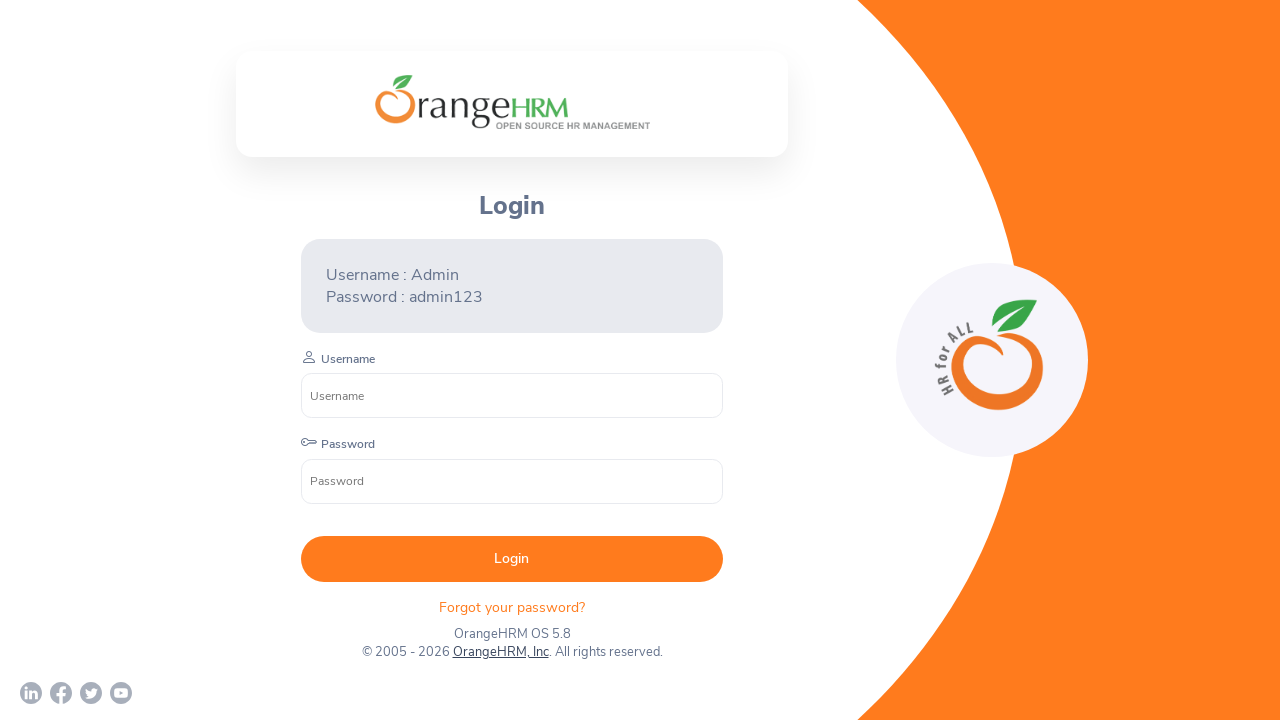

Parent window URL: https://opensource-demo.orangehrmlive.com/web/index.php/auth/login
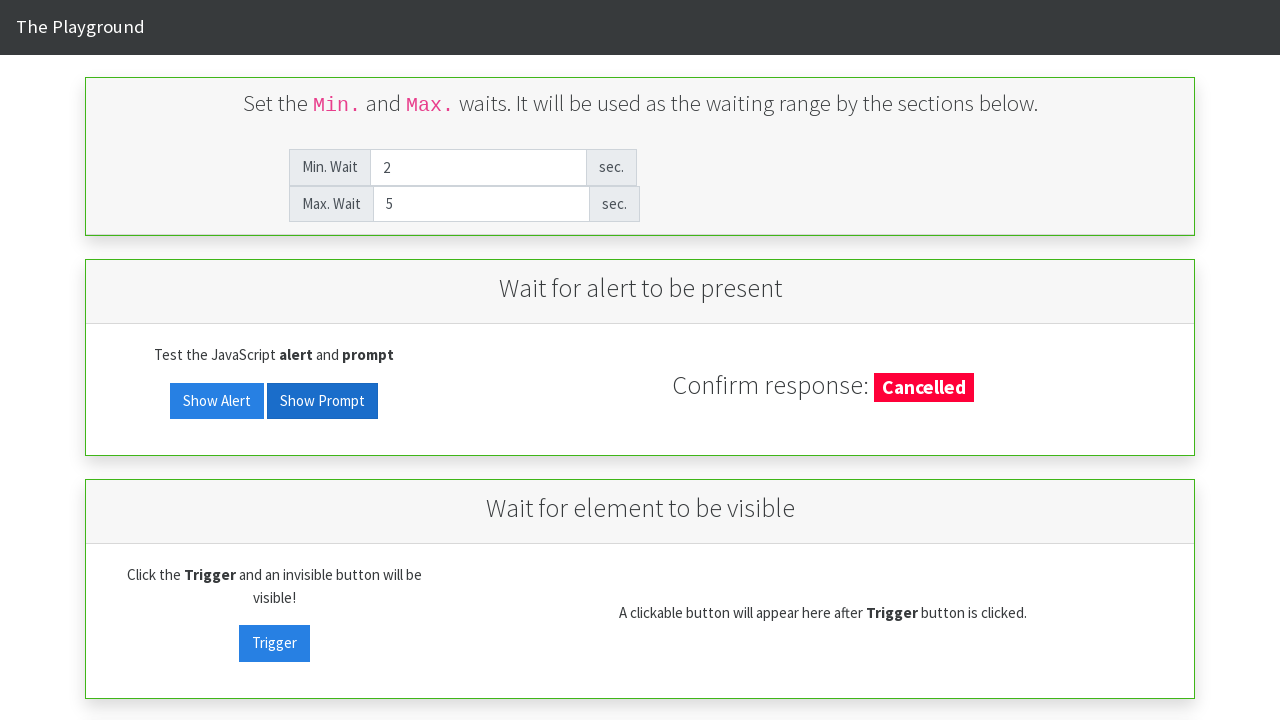

Closed child window
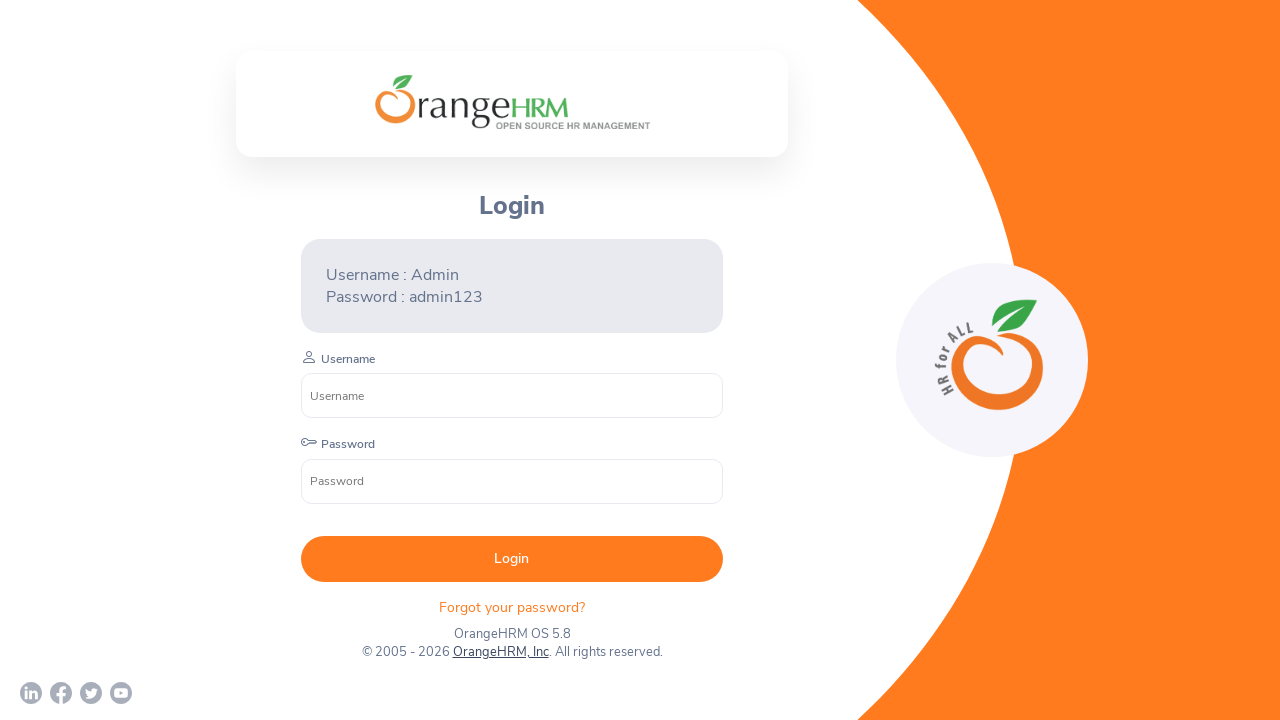

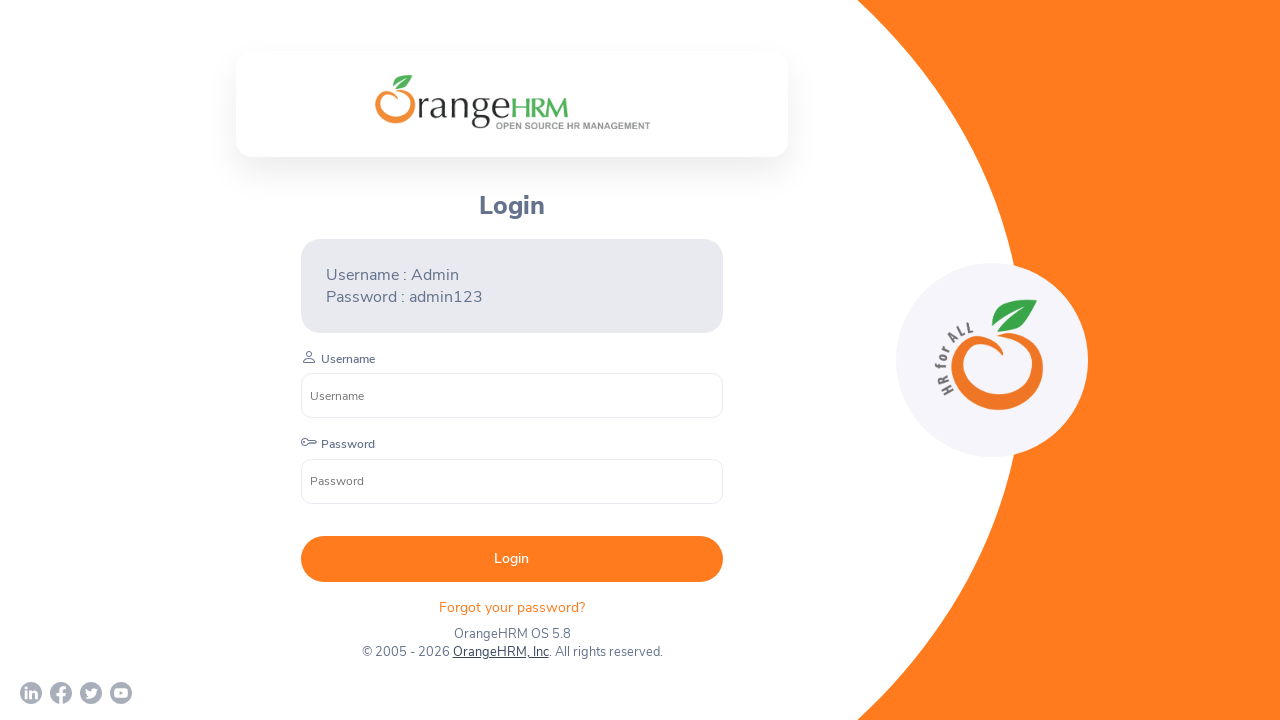